Navigates to Spotify's charts browse section to view music charts

Starting URL: https://open.spotify.com/browse/charts

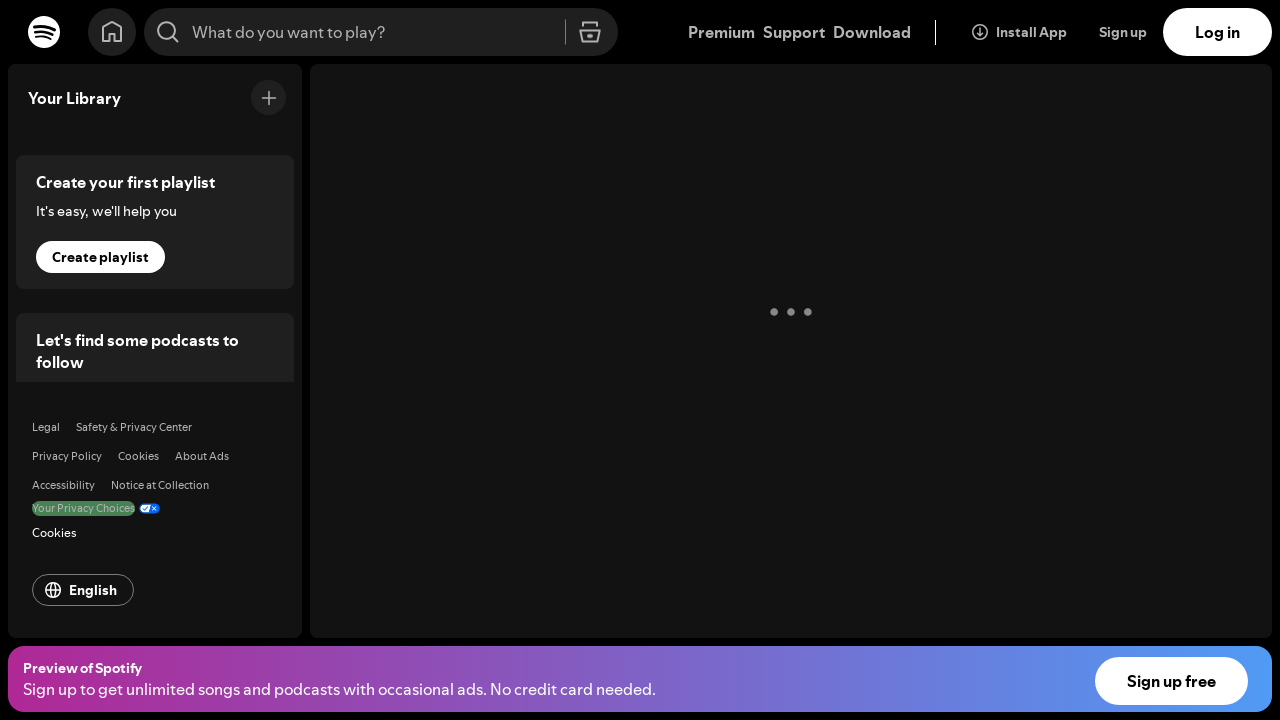

Waited for page to load at Spotify charts browse section
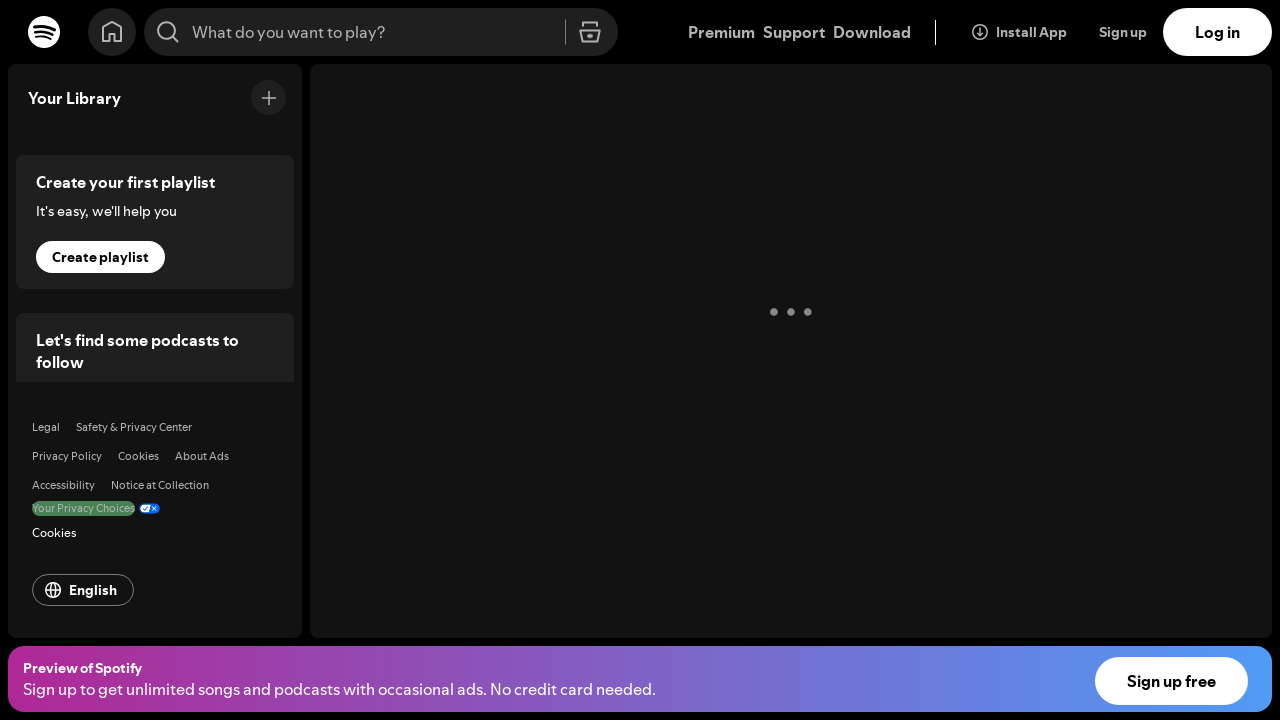

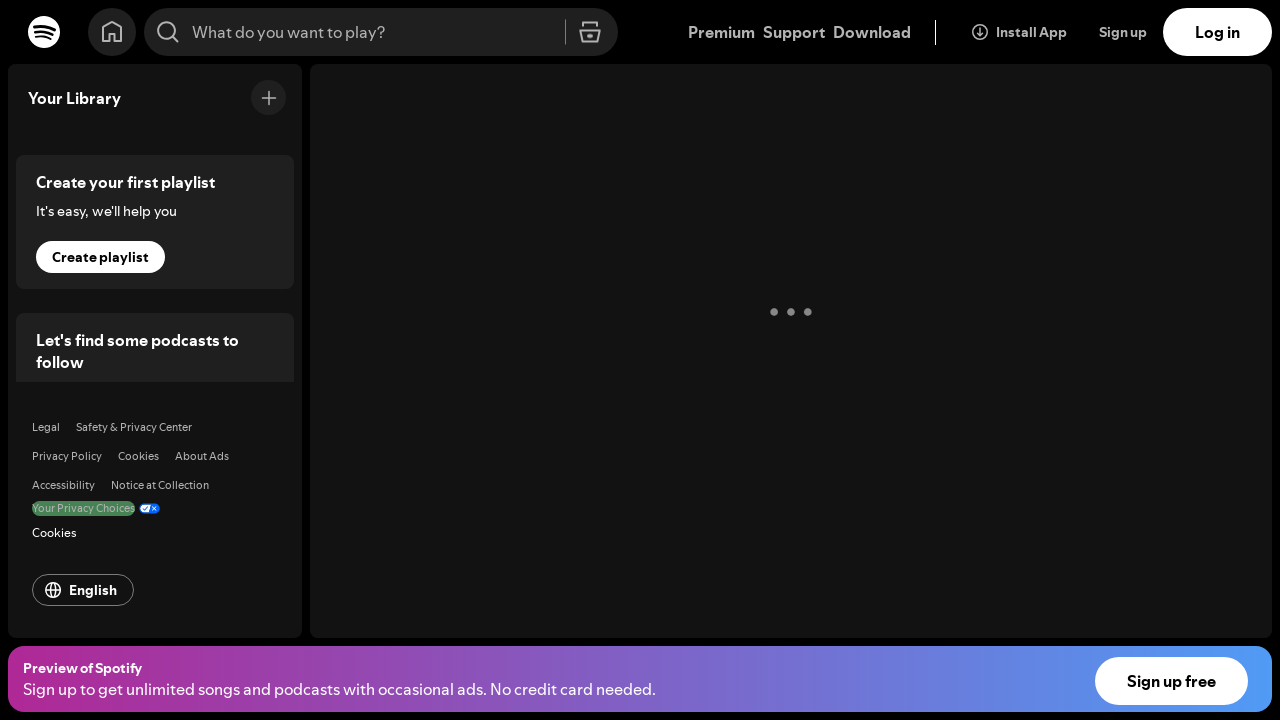